Waits for a specific price to appear, books an item, then solves a mathematical captcha challenge

Starting URL: http://suninjuly.github.io/explicit_wait2.html

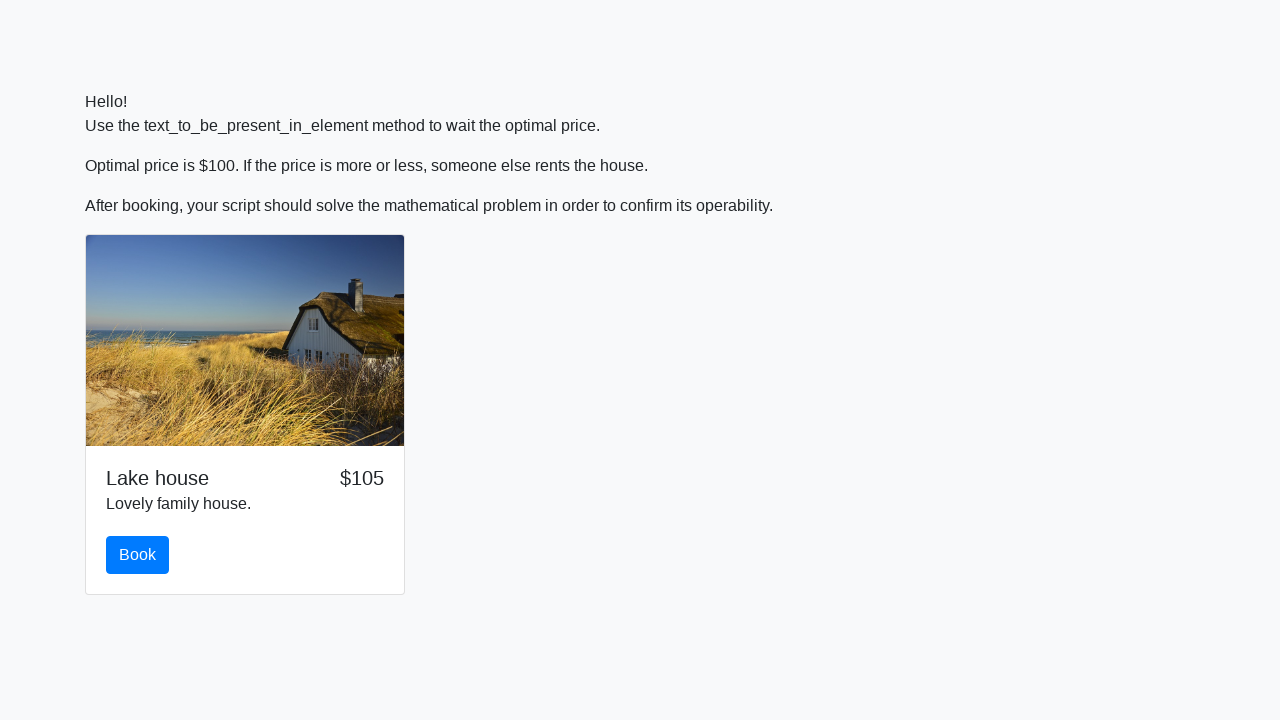

Waited for price to drop to $100
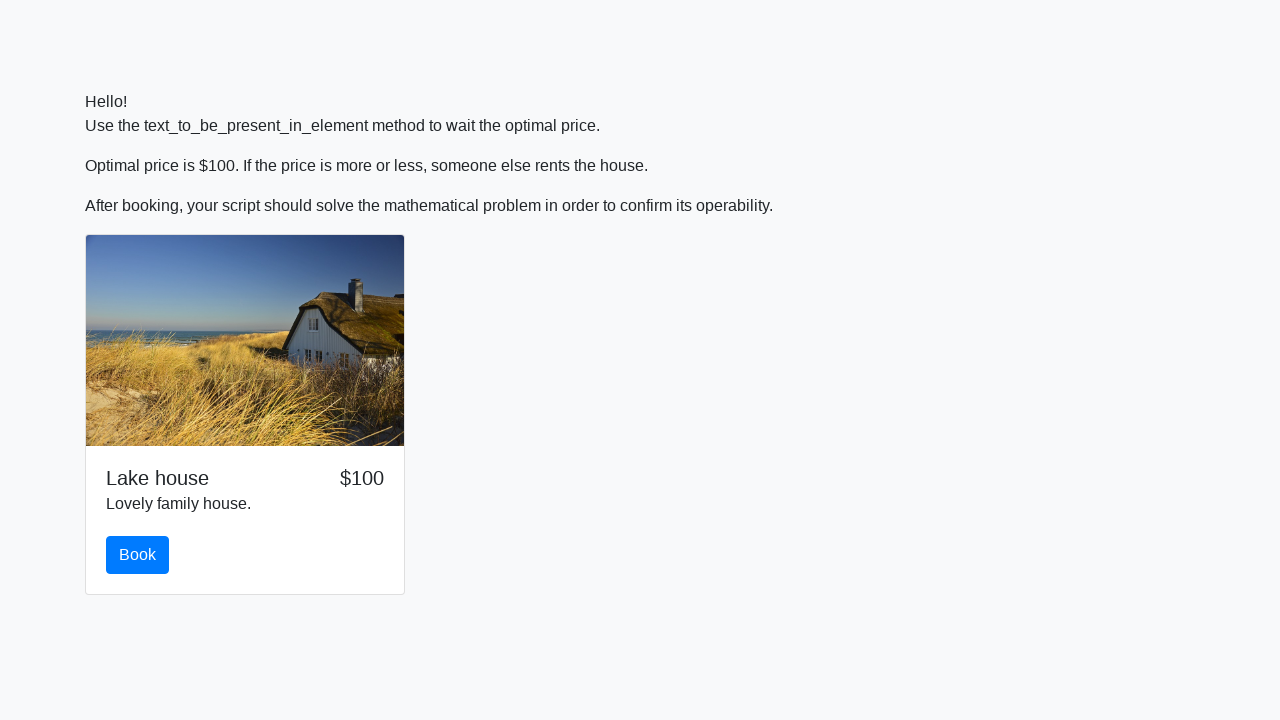

Clicked the book button at (138, 555) on #book
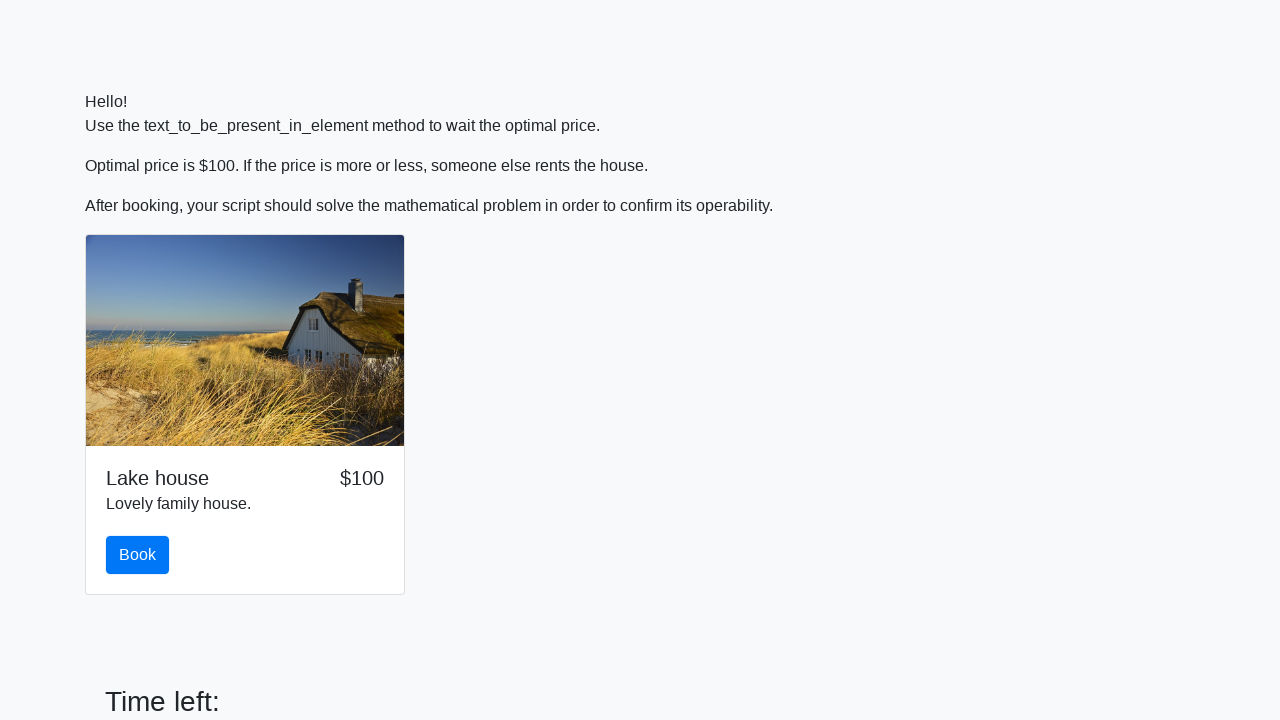

Retrieved math problem value: 303
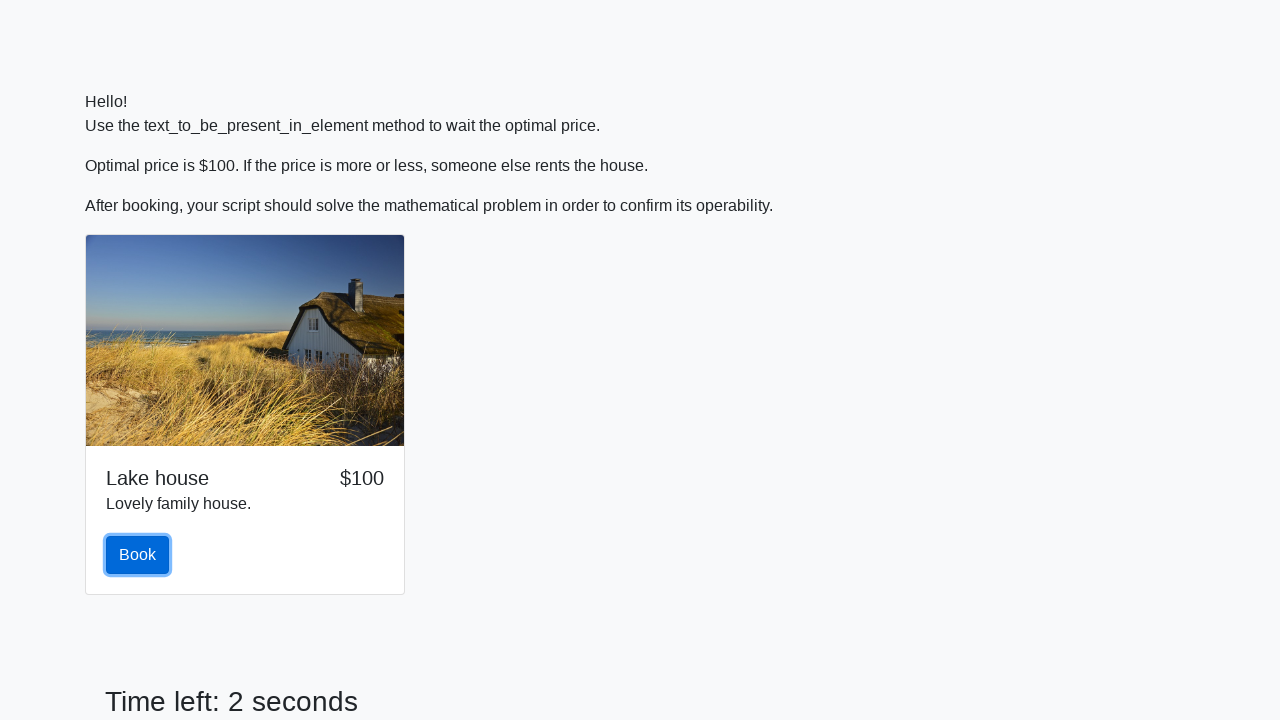

Calculated the answer: 2.471449005387444
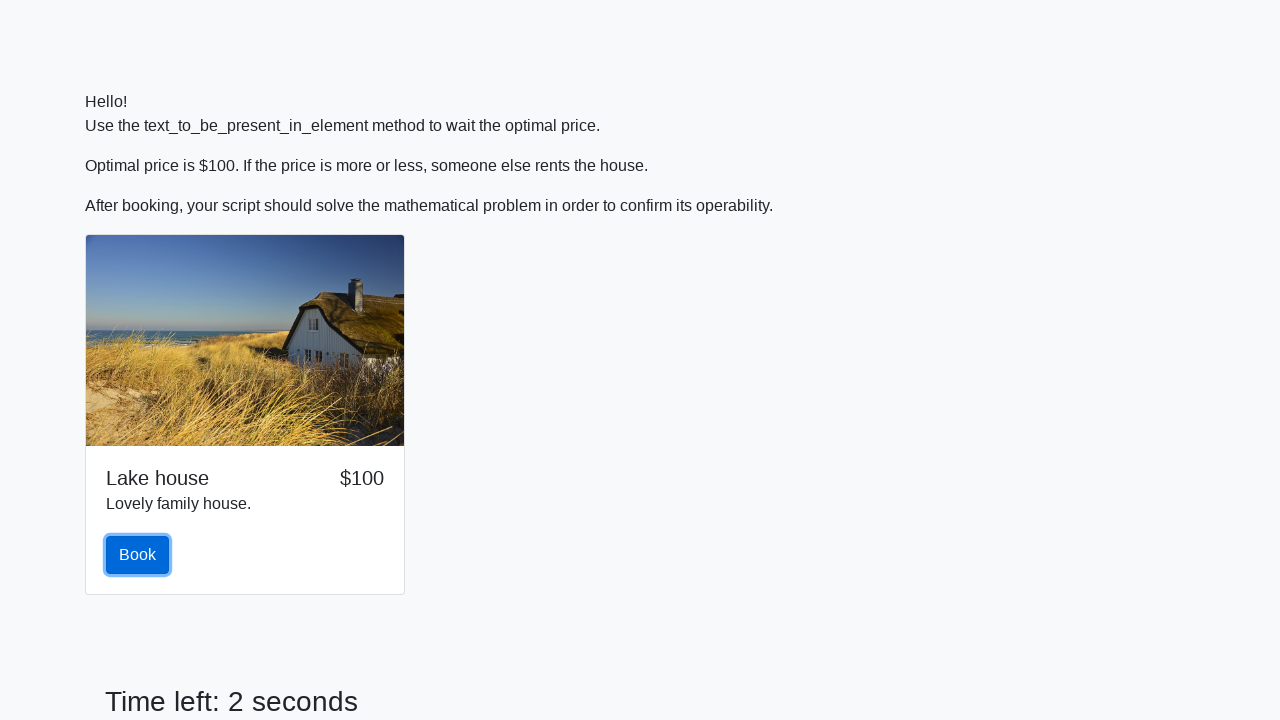

Filled in the calculated answer on #answer
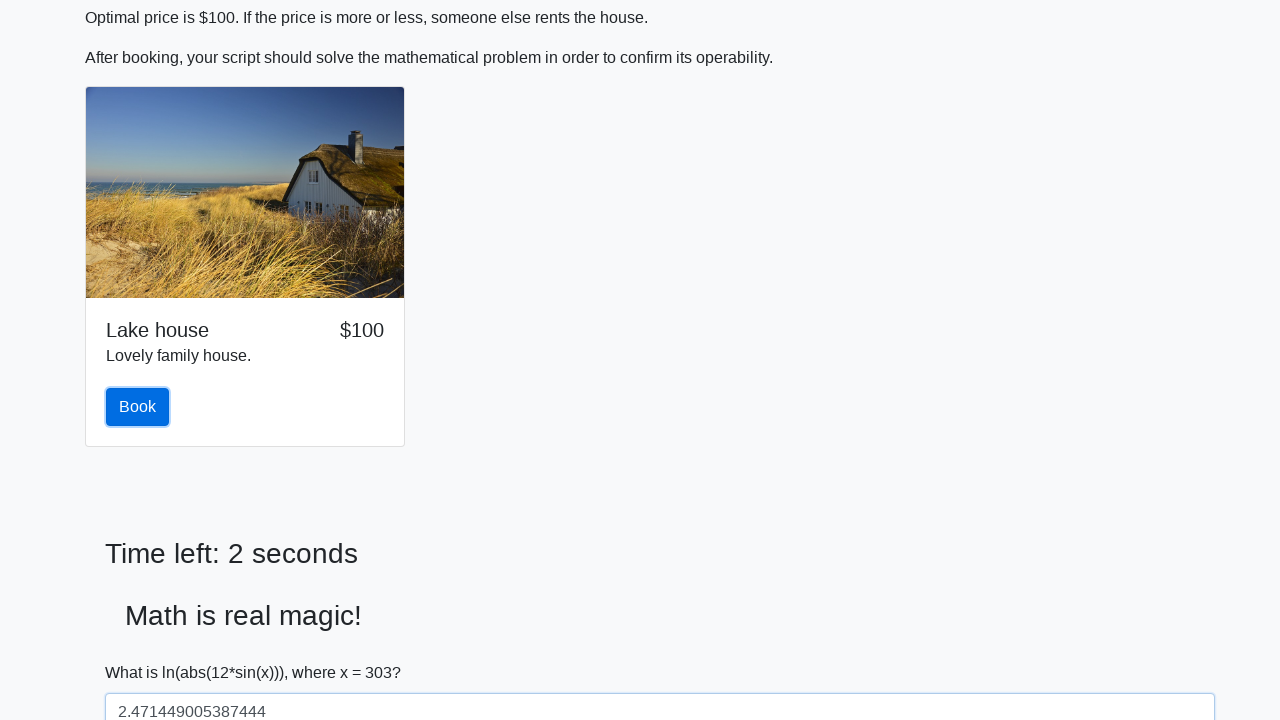

Clicked the solve button to submit the answer at (143, 651) on #solve
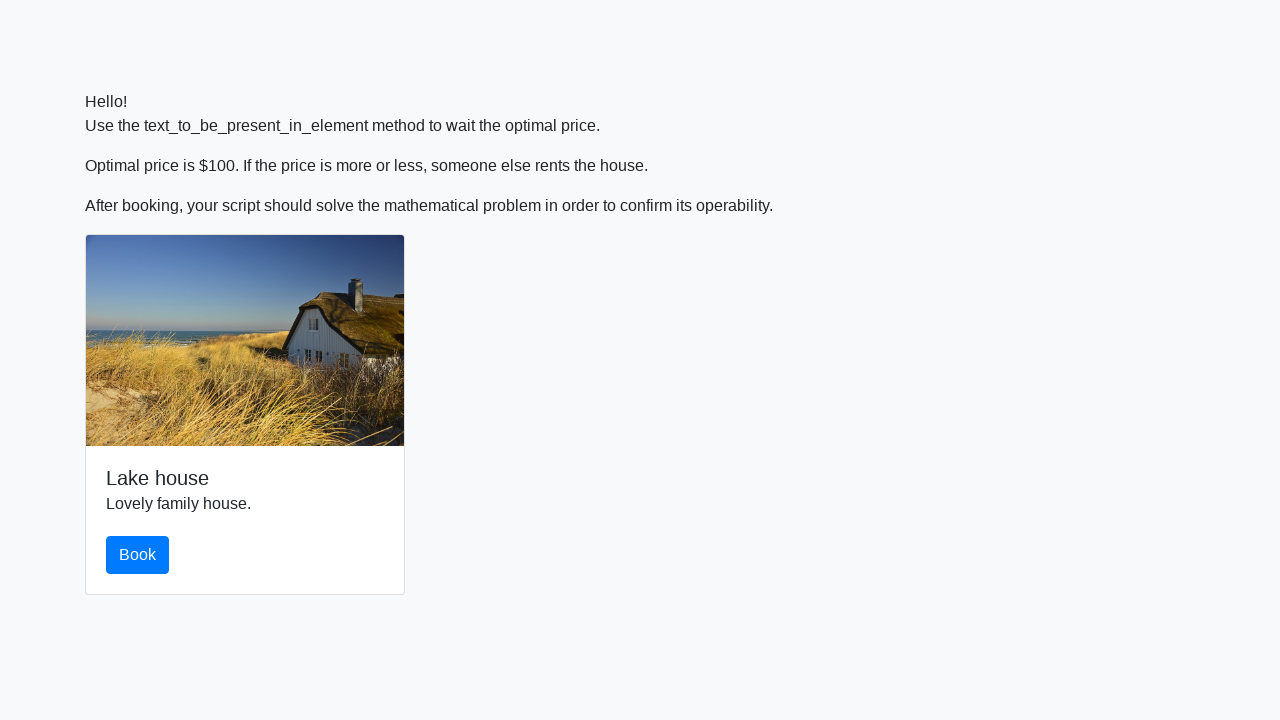

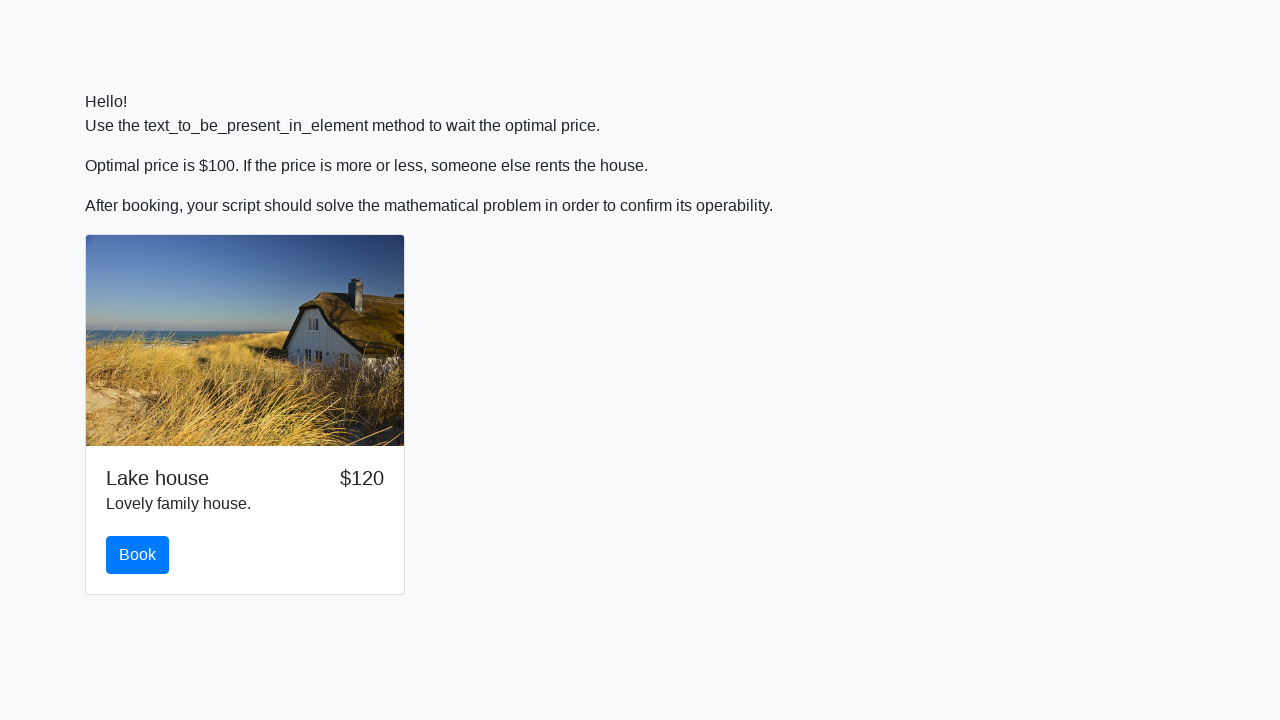